Tests clearing the complete state of all items by checking and then unchecking the toggle all checkbox

Starting URL: https://demo.playwright.dev/todomvc

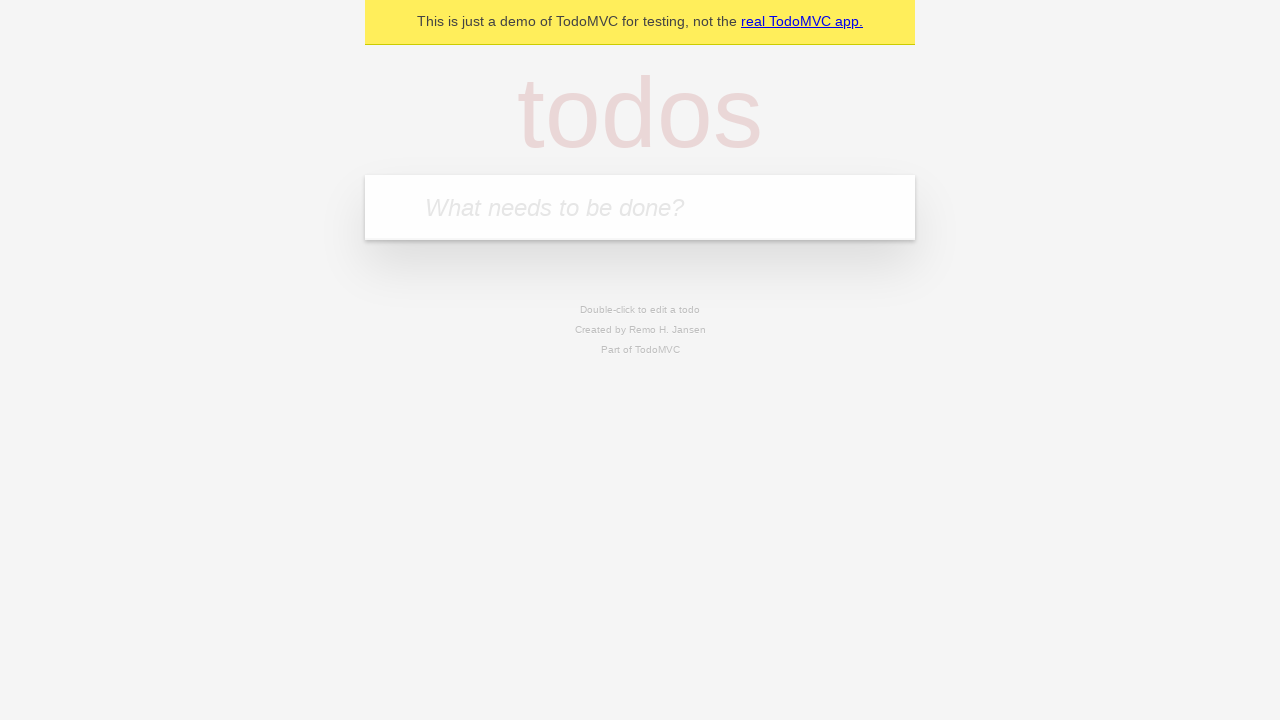

Filled todo input with 'buy some cheese' on internal:attr=[placeholder="What needs to be done?"i]
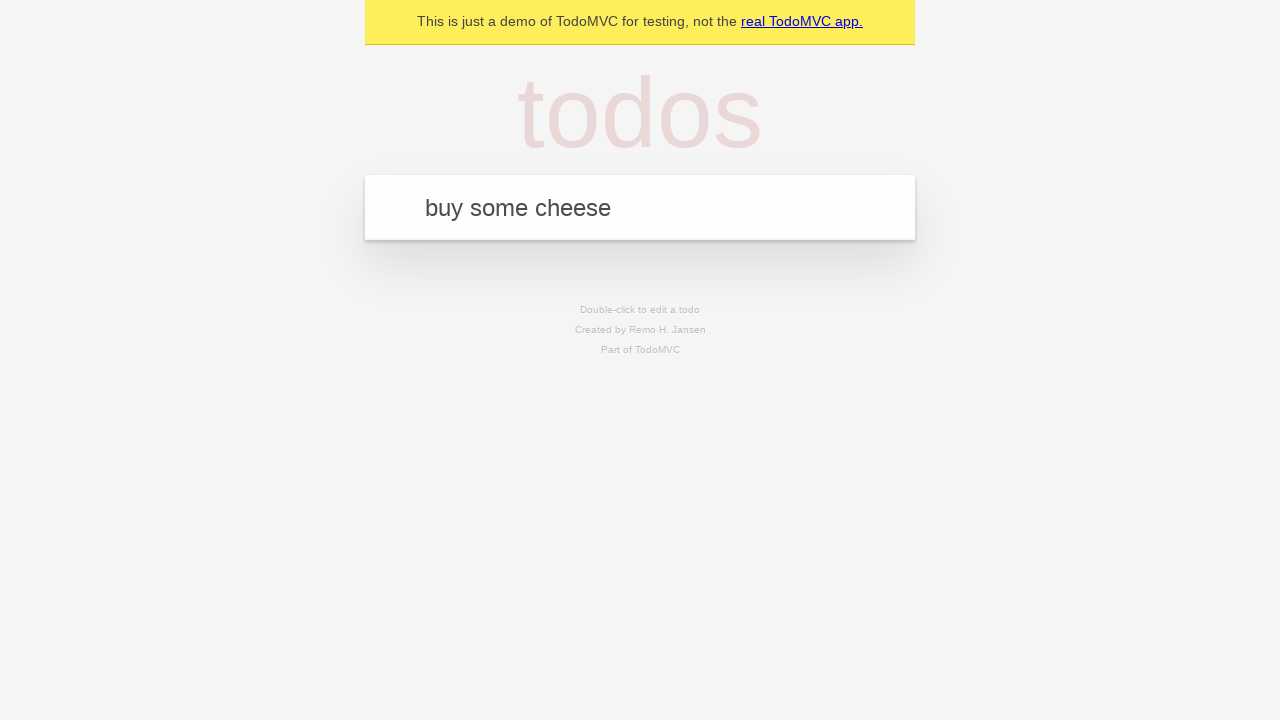

Pressed Enter to add first todo on internal:attr=[placeholder="What needs to be done?"i]
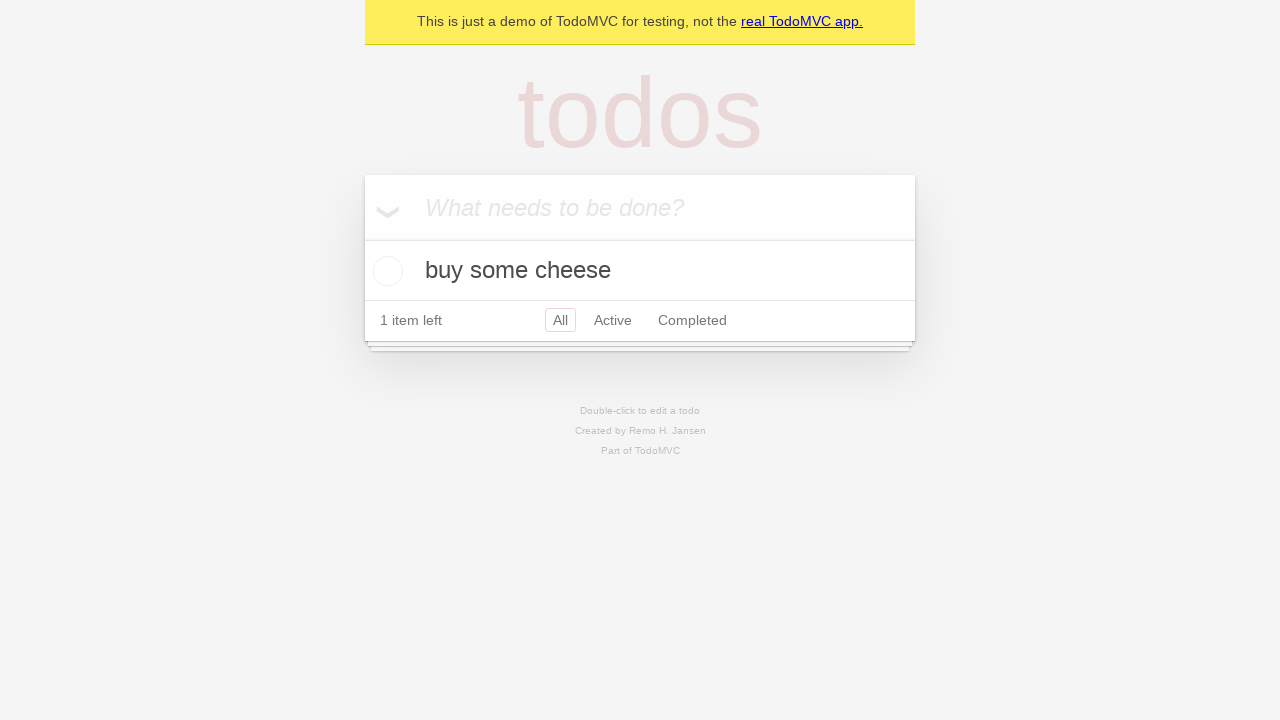

Filled todo input with 'feed the cat' on internal:attr=[placeholder="What needs to be done?"i]
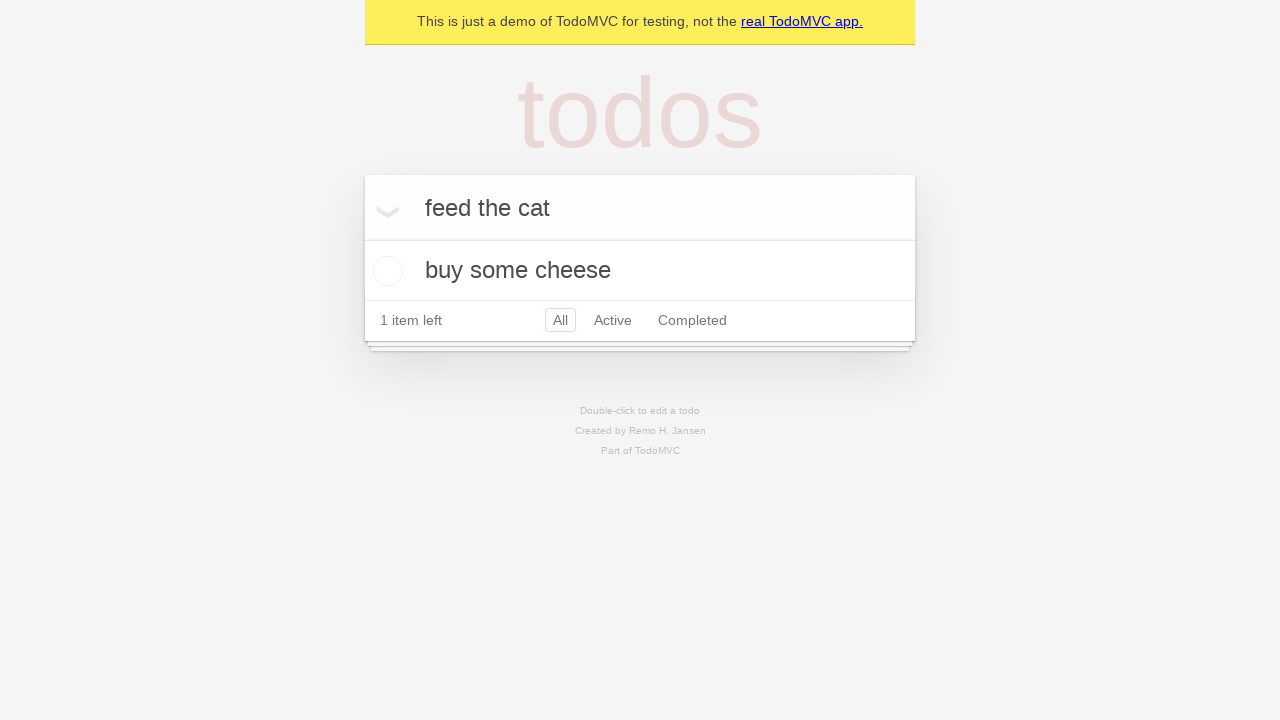

Pressed Enter to add second todo on internal:attr=[placeholder="What needs to be done?"i]
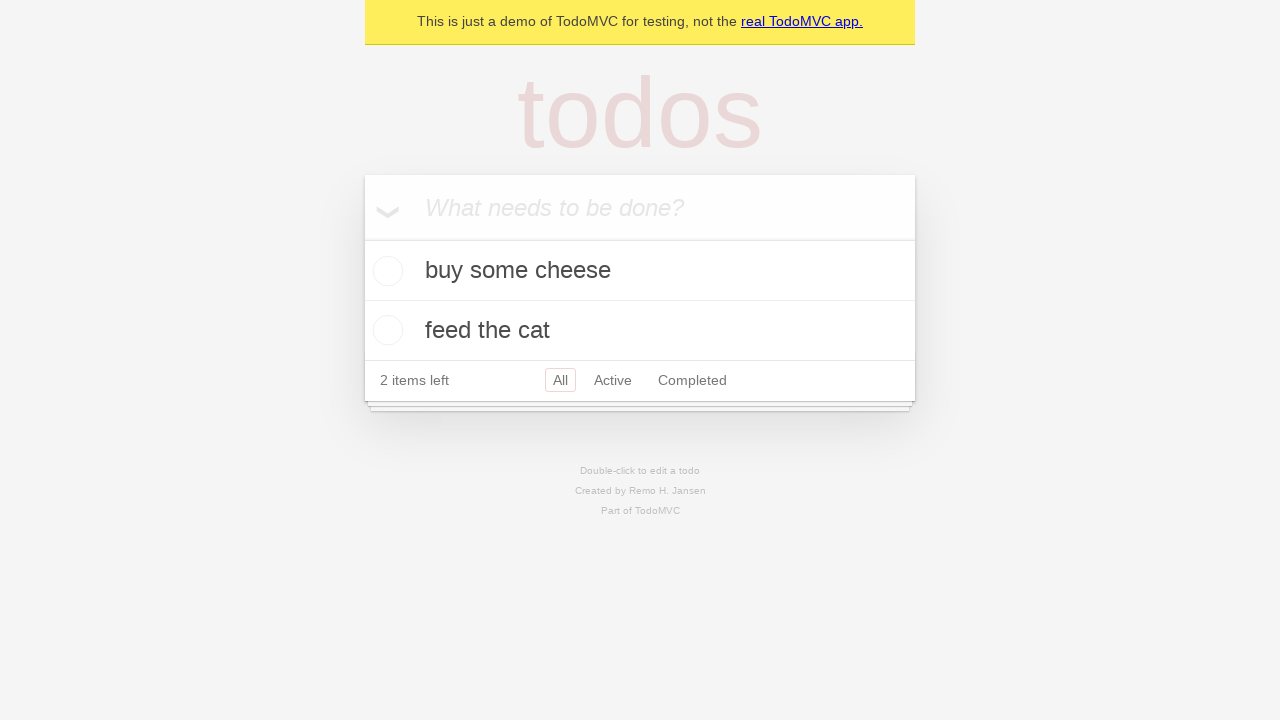

Filled todo input with 'book a doctors appointment' on internal:attr=[placeholder="What needs to be done?"i]
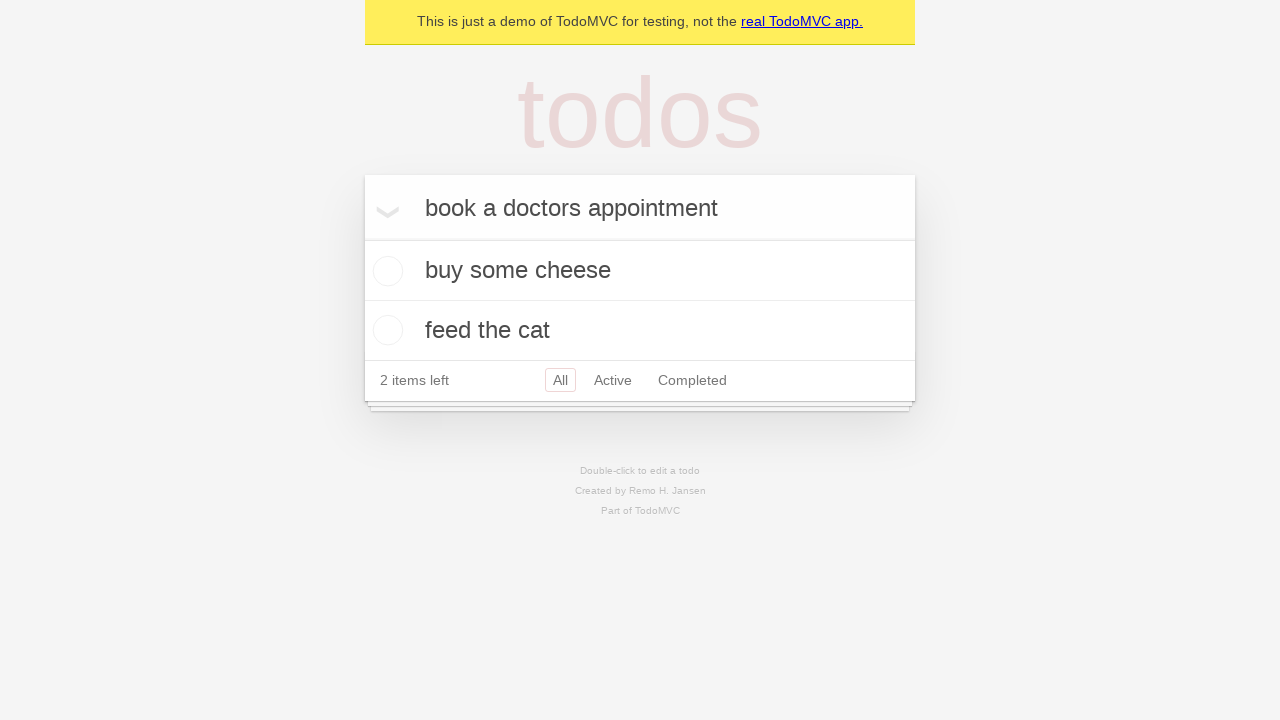

Pressed Enter to add third todo on internal:attr=[placeholder="What needs to be done?"i]
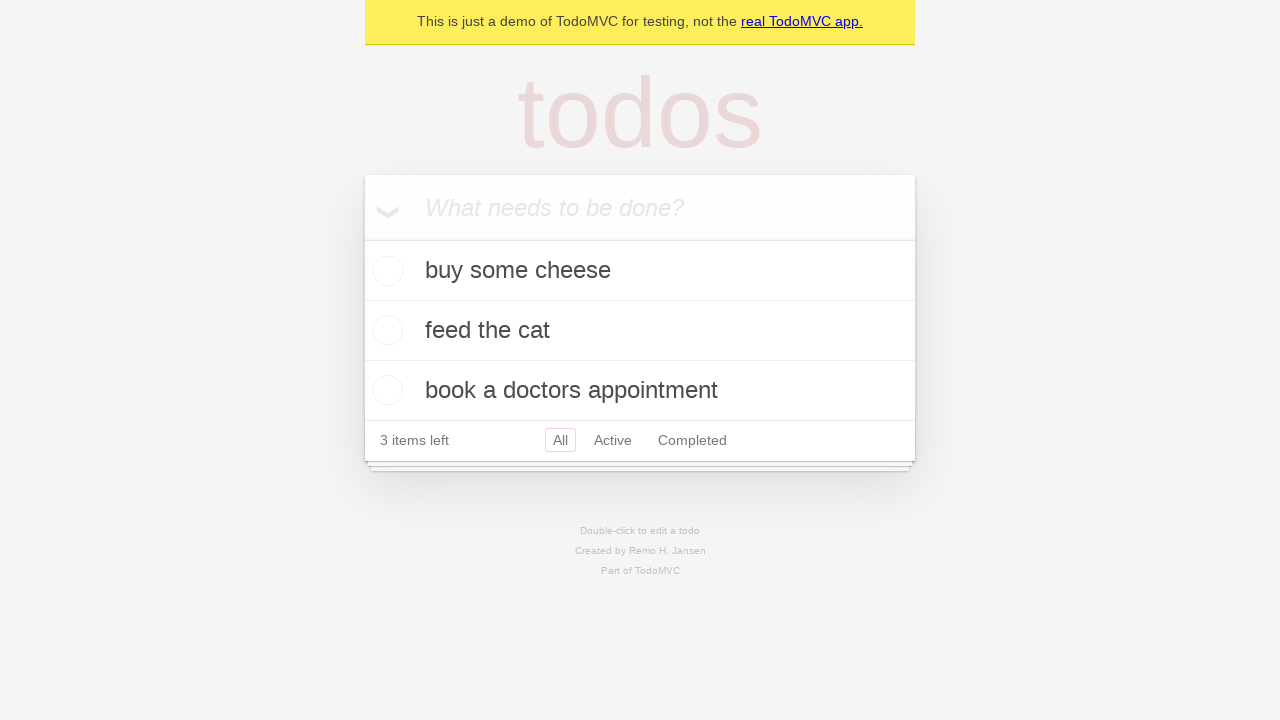

Checked toggle all checkbox to mark all items as complete at (362, 238) on internal:label="Mark all as complete"i
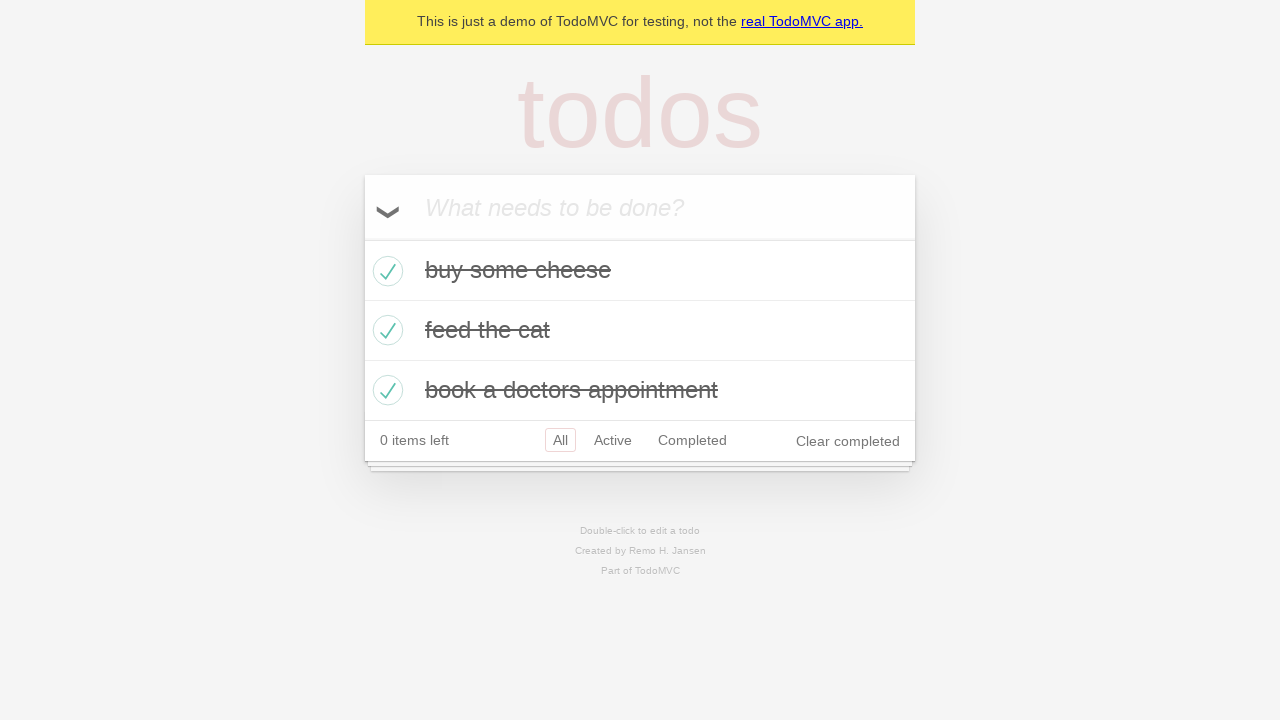

Unchecked toggle all checkbox to clear complete state of all items at (362, 238) on internal:label="Mark all as complete"i
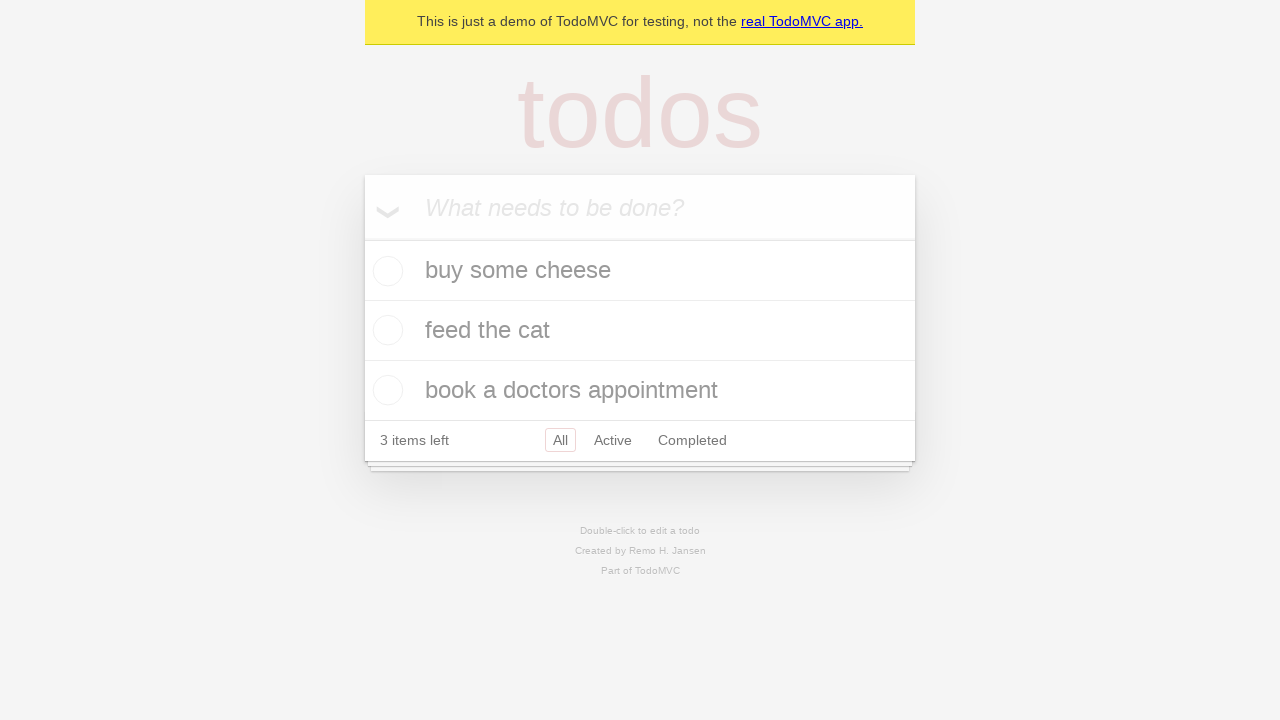

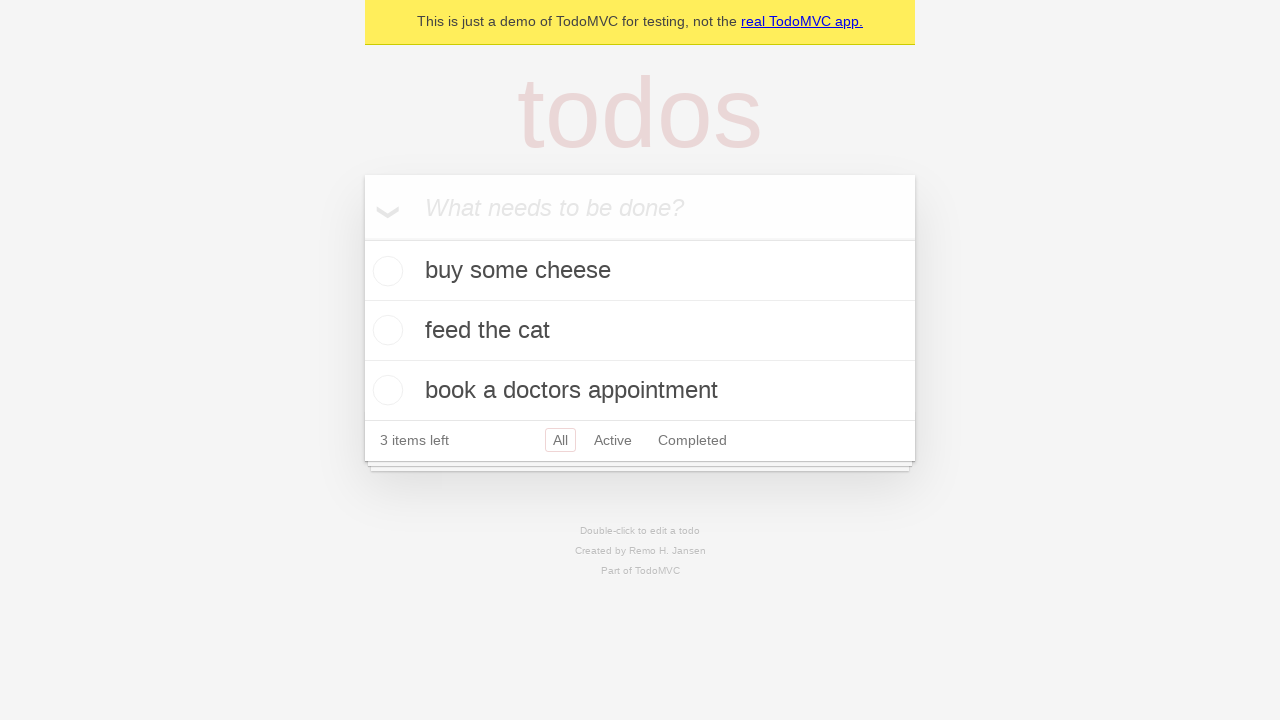